Tests JavaScript alert handling by clicking a button that triggers an alert and then accepting the alert dialog

Starting URL: https://demoqa.com/alerts

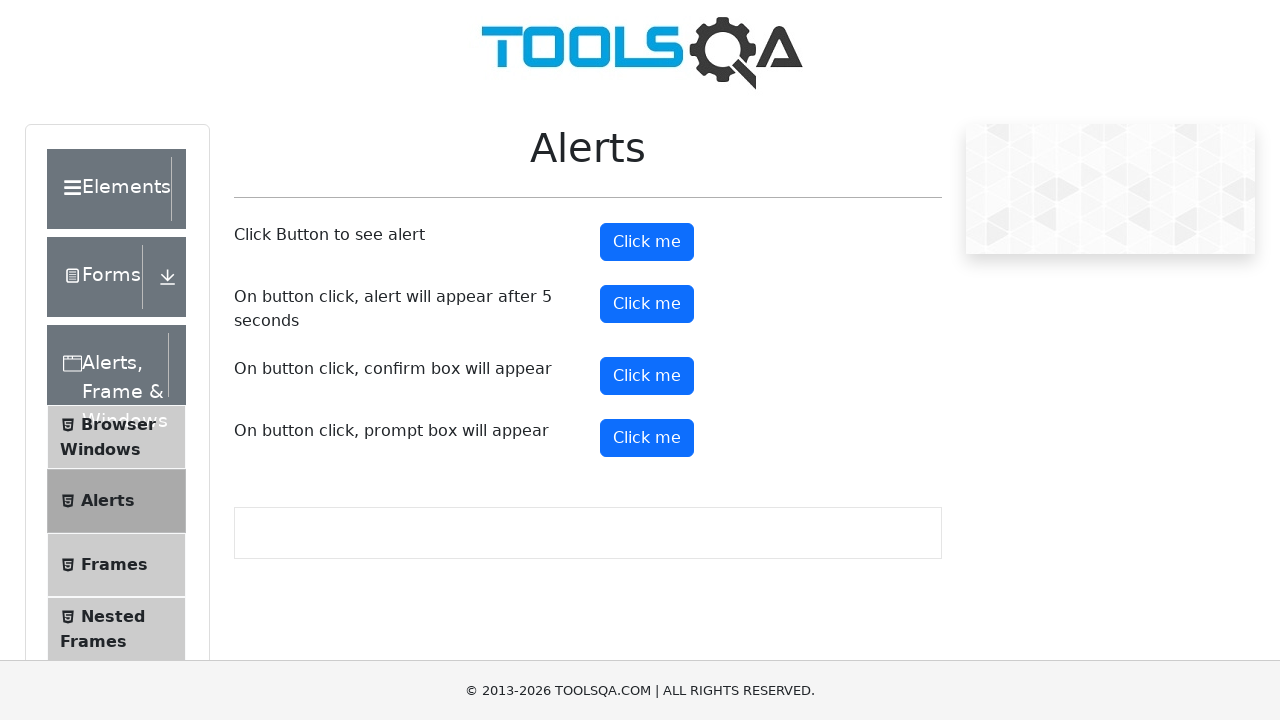

Clicked alert button to trigger JavaScript alert at (647, 242) on #alertButton
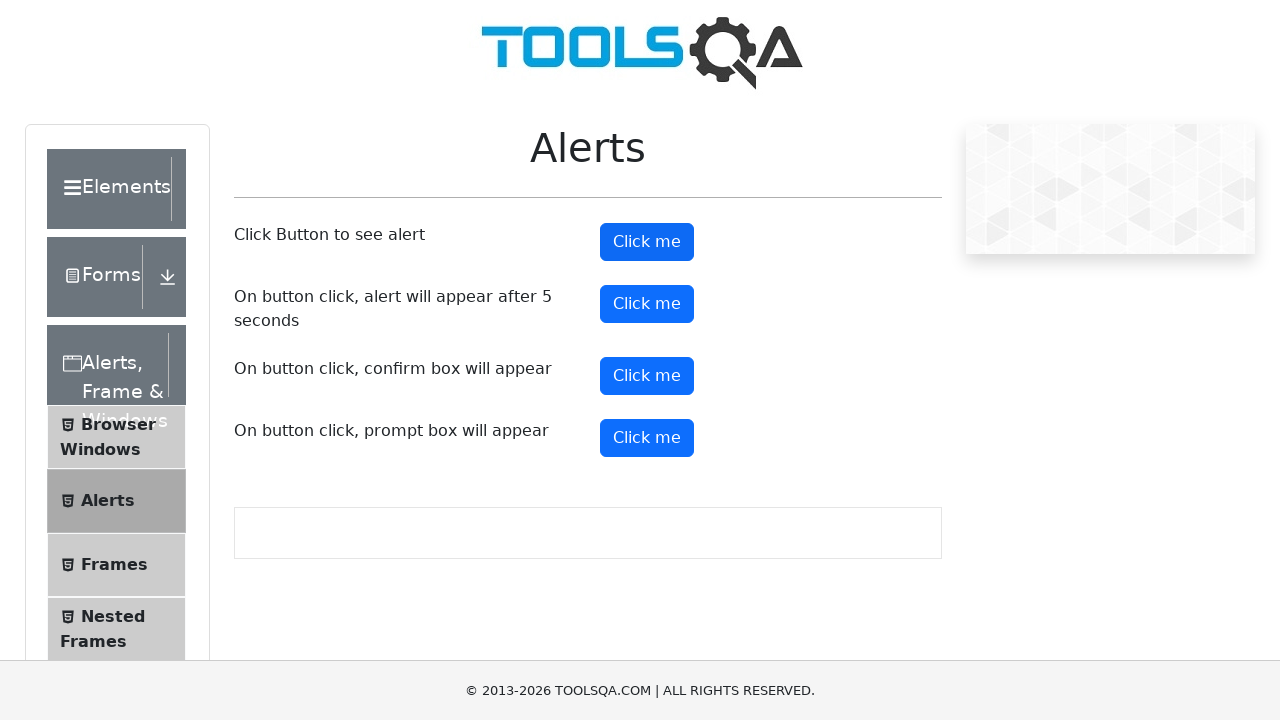

Set up dialog handler to accept alerts
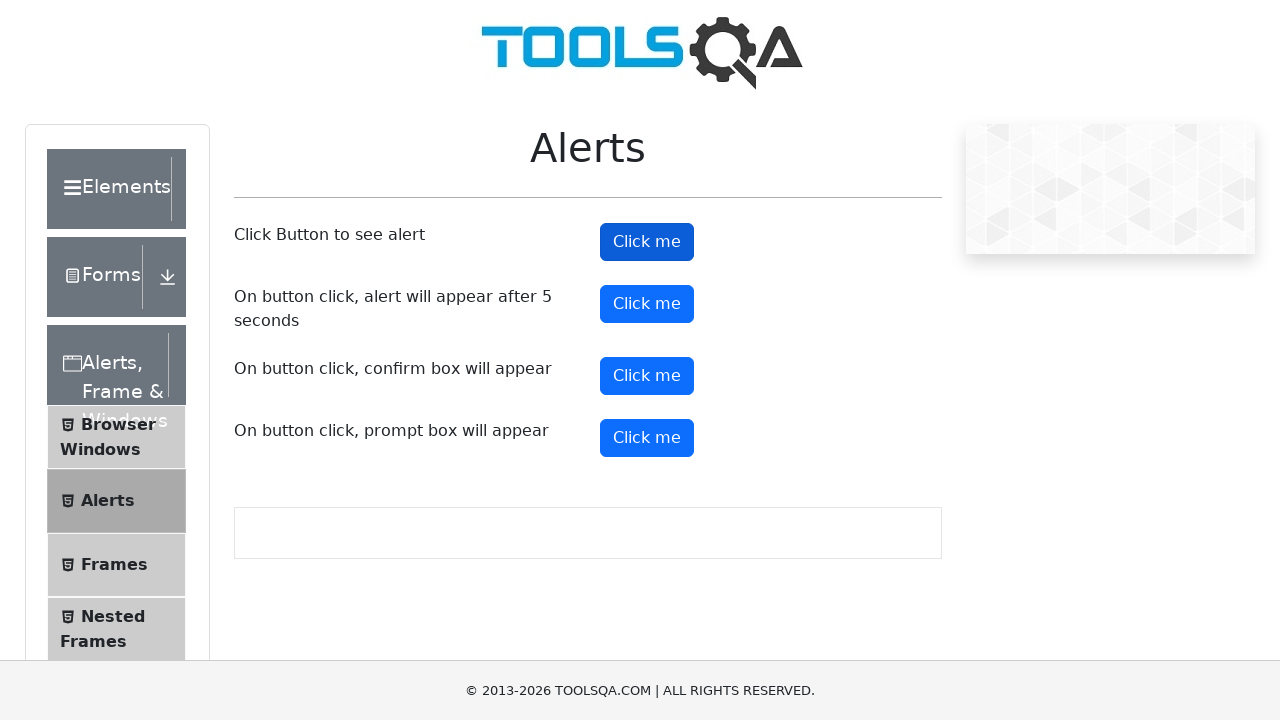

Clicked alert button again to trigger alert dialog at (647, 242) on #alertButton
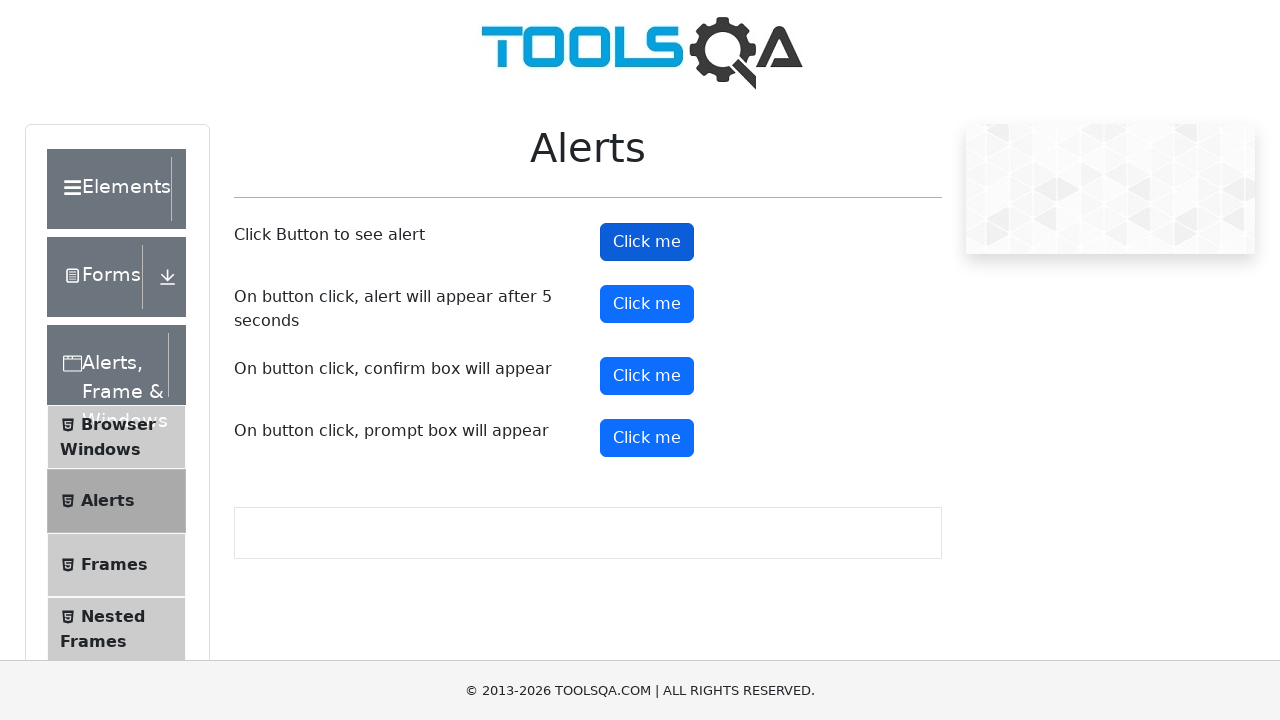

Waited for alert dialog to appear
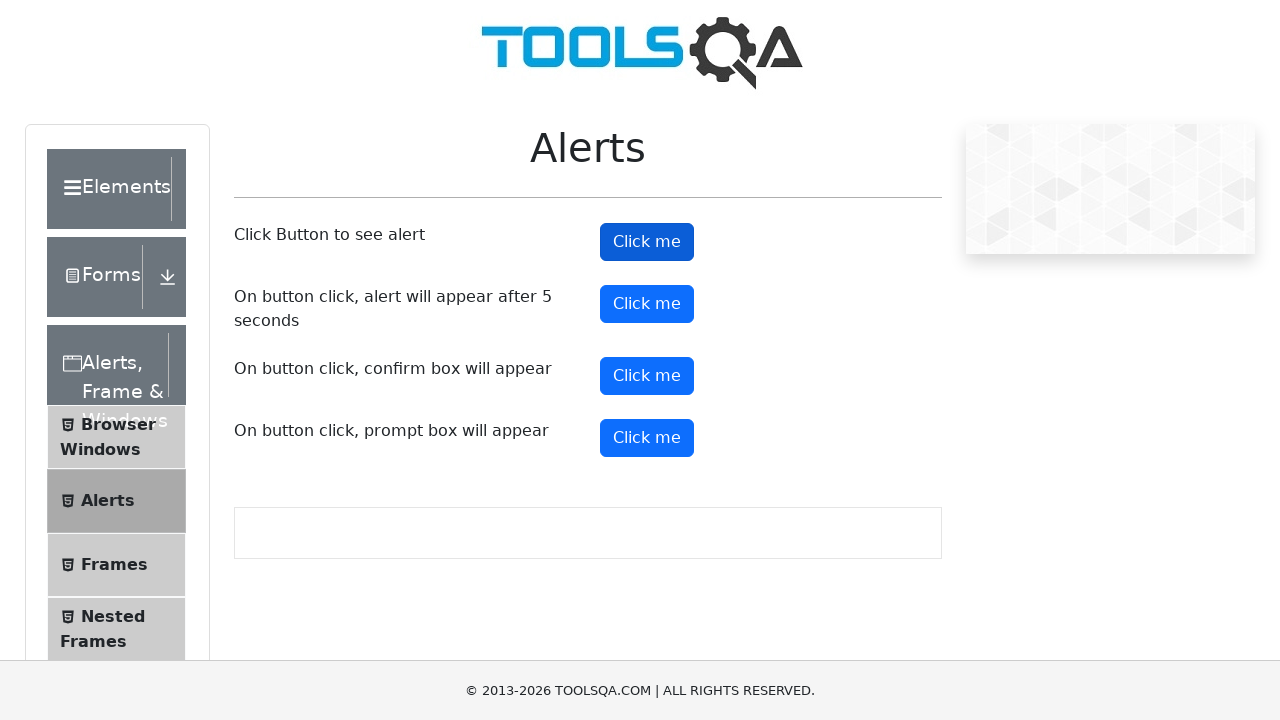

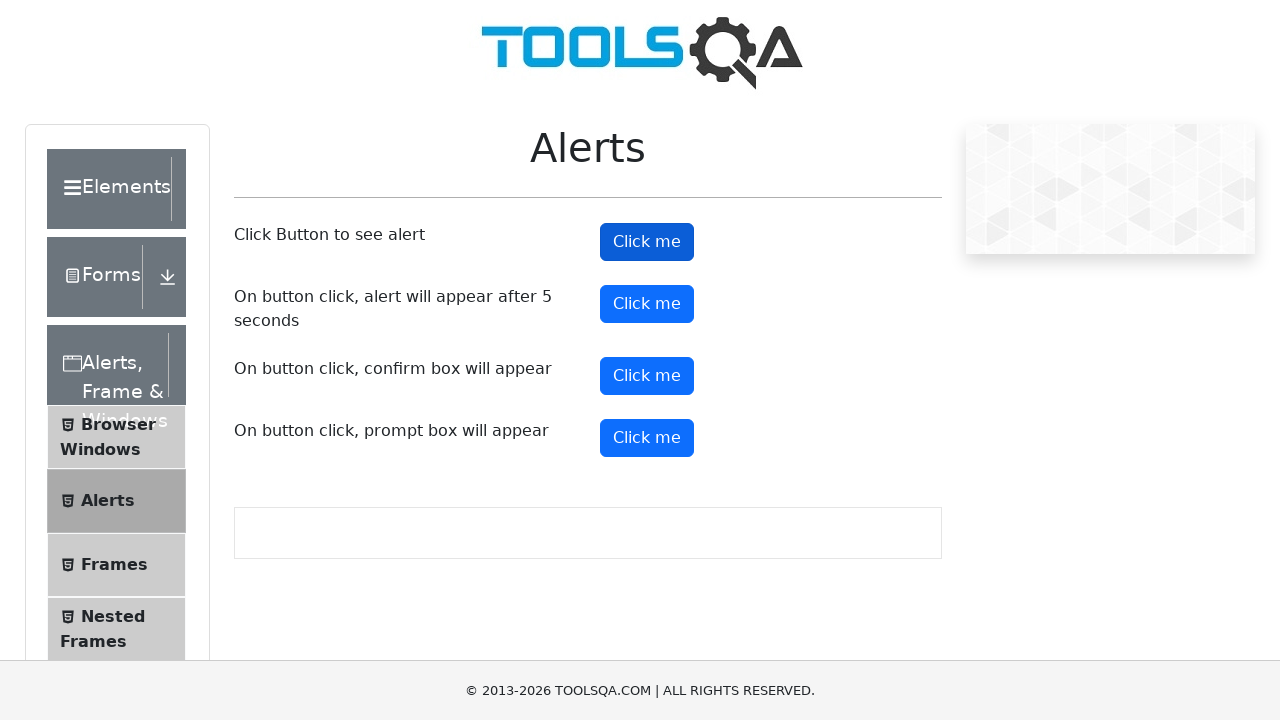